Tests radio button selection functionality by clicking through different radio button options in two separate groups on a form

Starting URL: http://www.echoecho.com/htmlforms10.htm

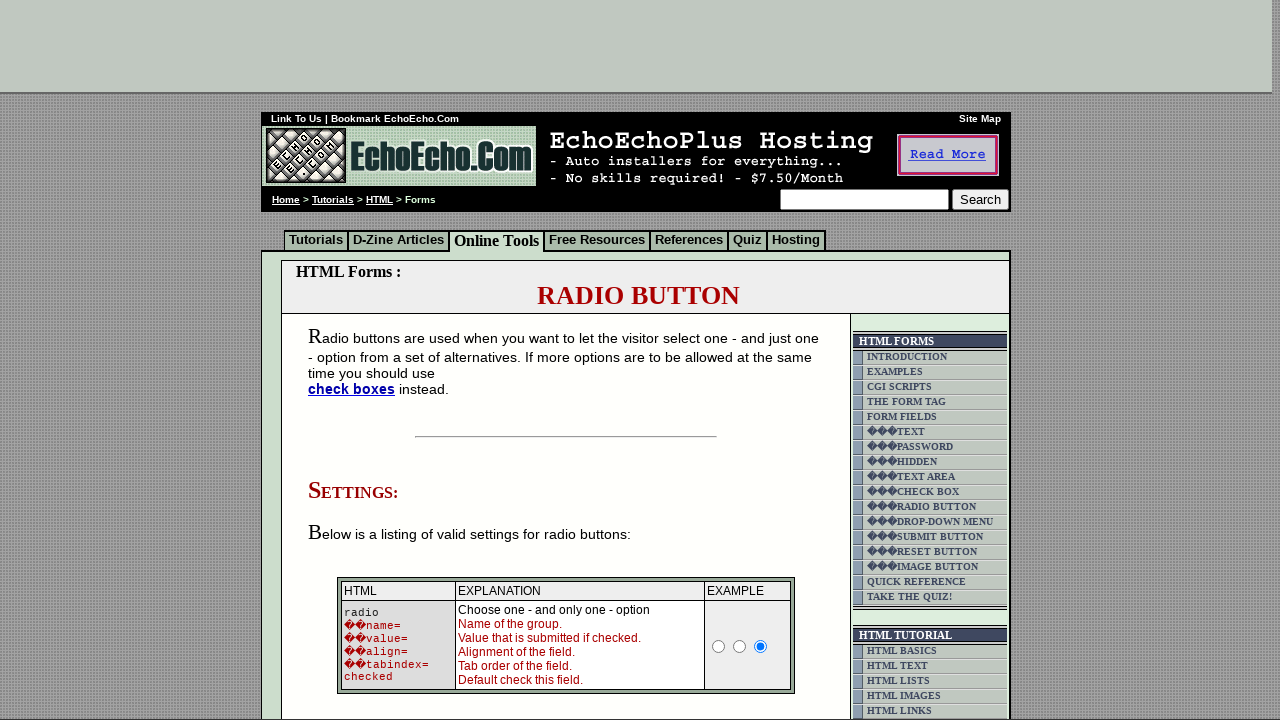

Clicked radio button for Milk in first group at (356, 360) on input[value='Milk']
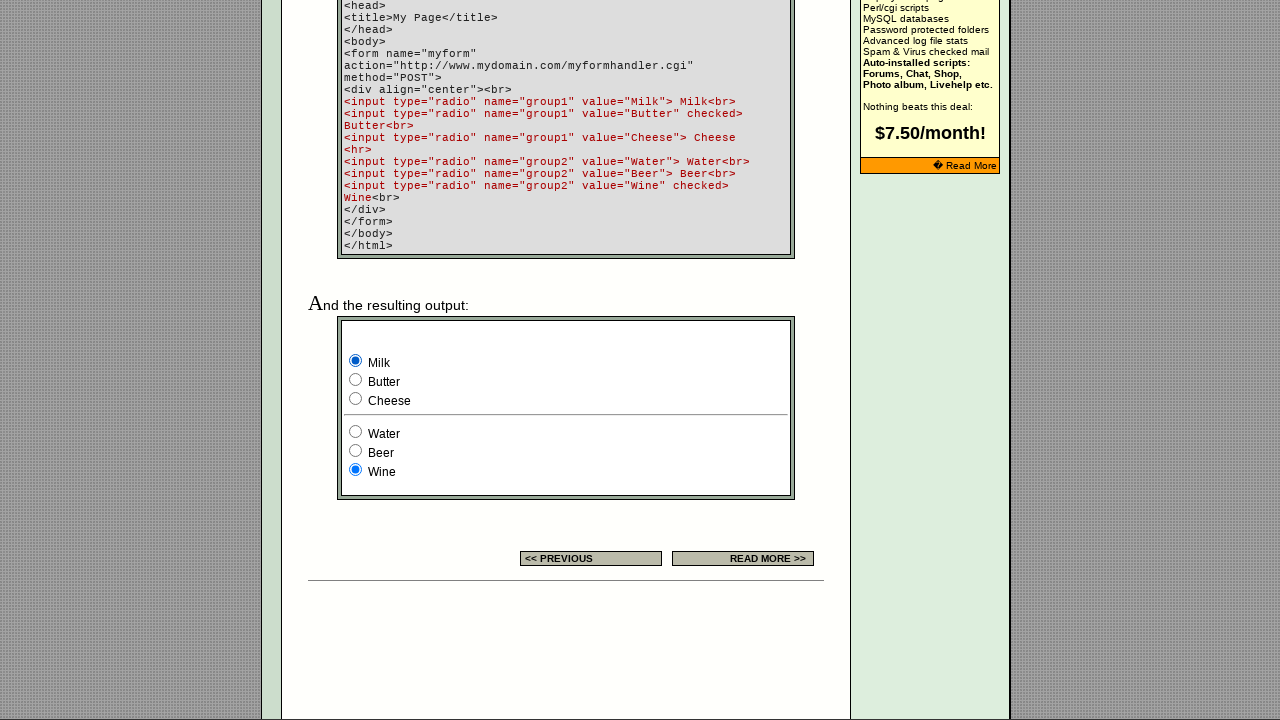

Clicked radio button for Cheese in first group at (356, 398) on input[value='Cheese']
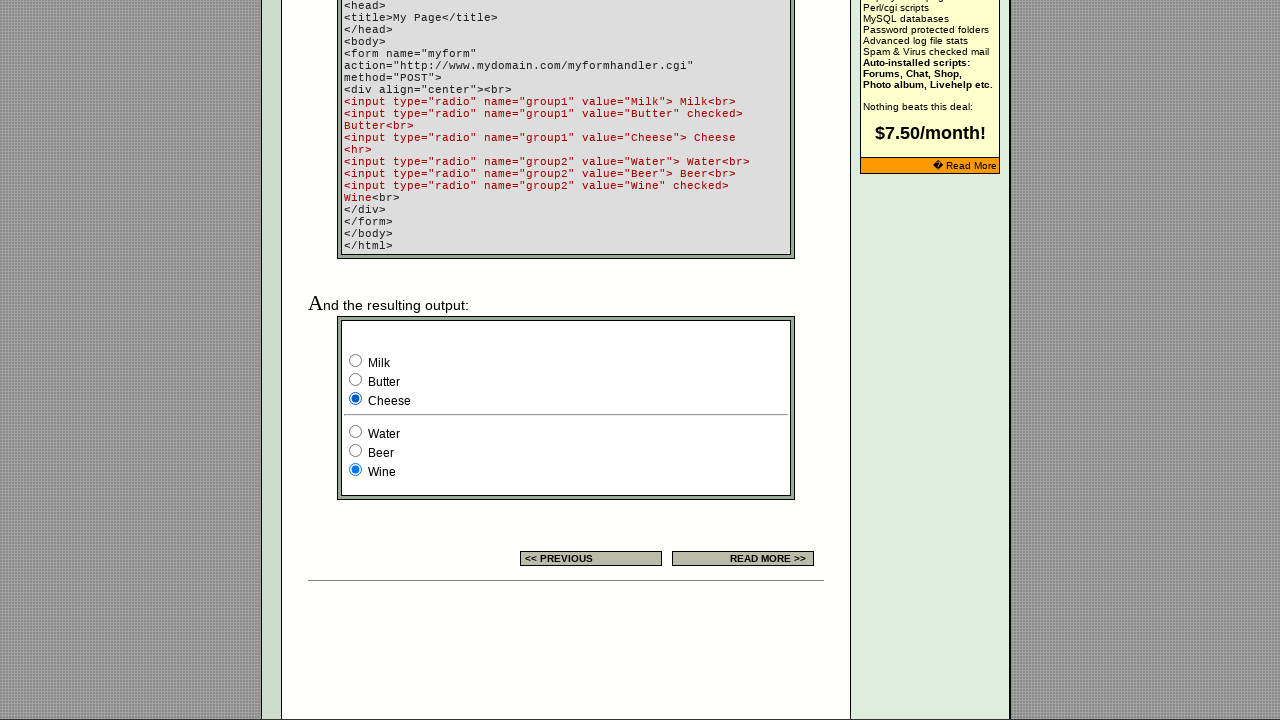

Clicked radio button for Butter in first group at (356, 380) on input[value='Butter']
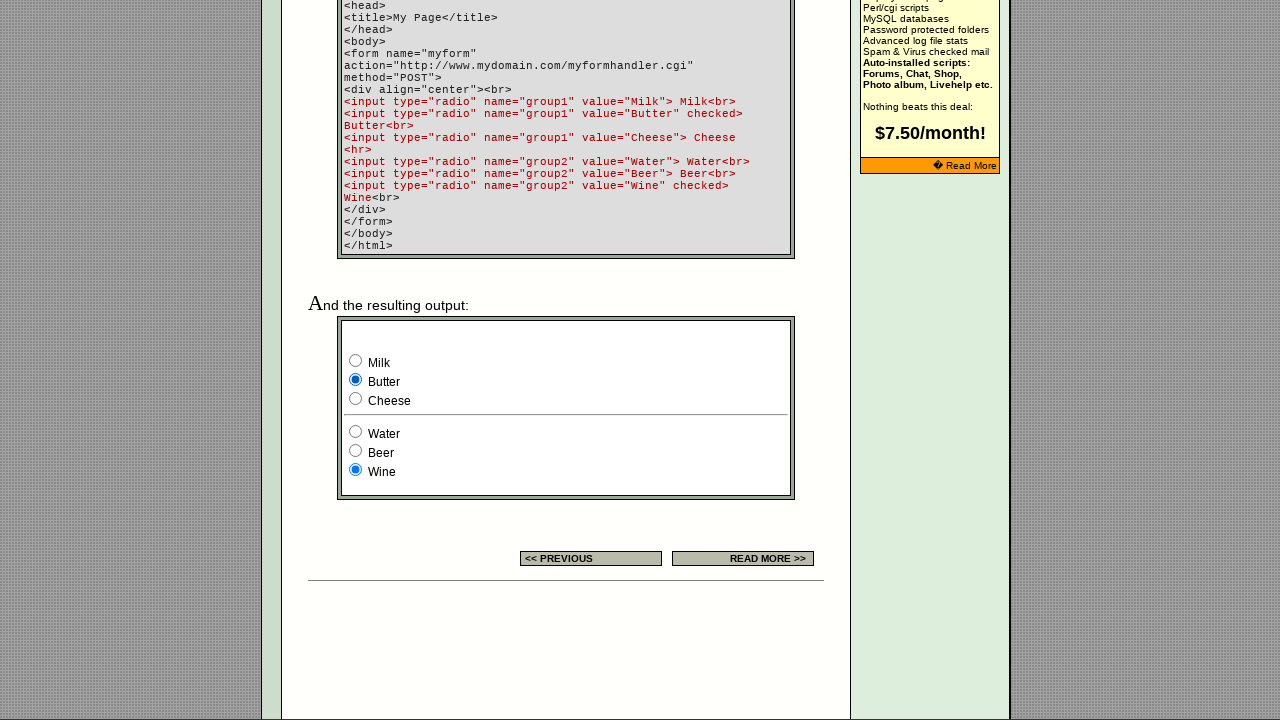

Clicked radio button for Water in second group at (356, 432) on input[value='Water']
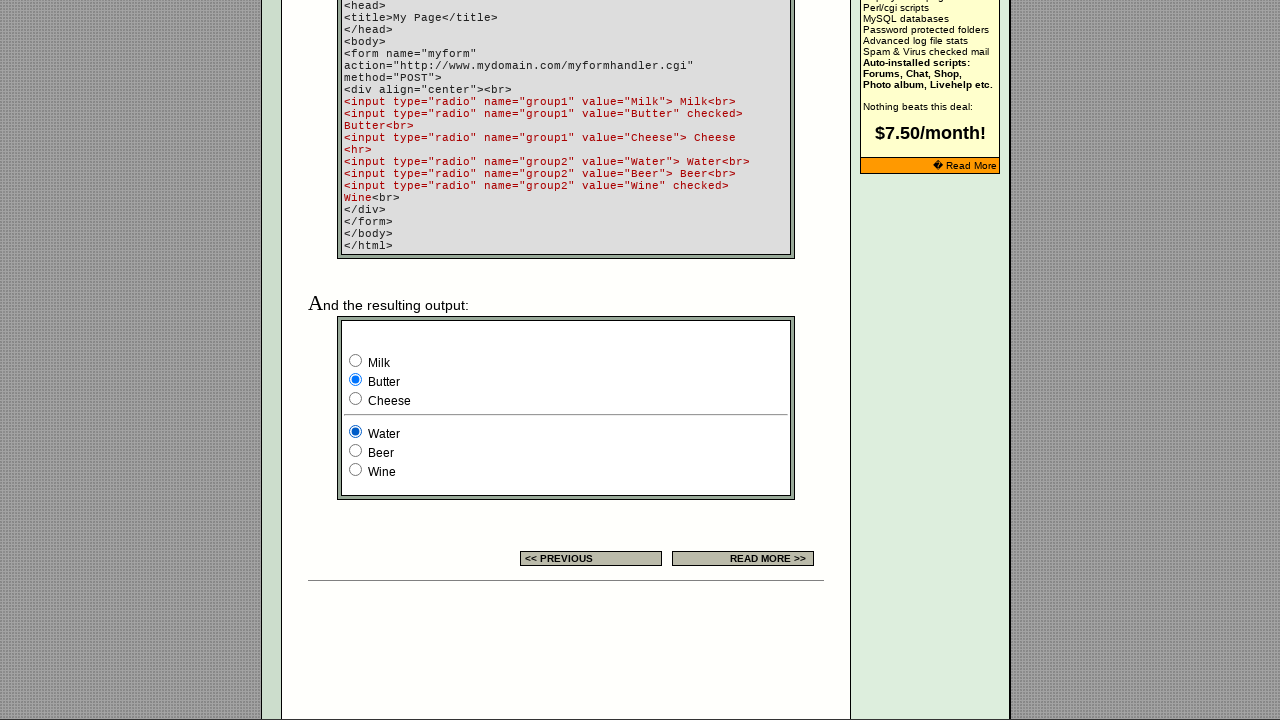

Clicked radio button for Beer in second group at (356, 450) on input[value='Beer']
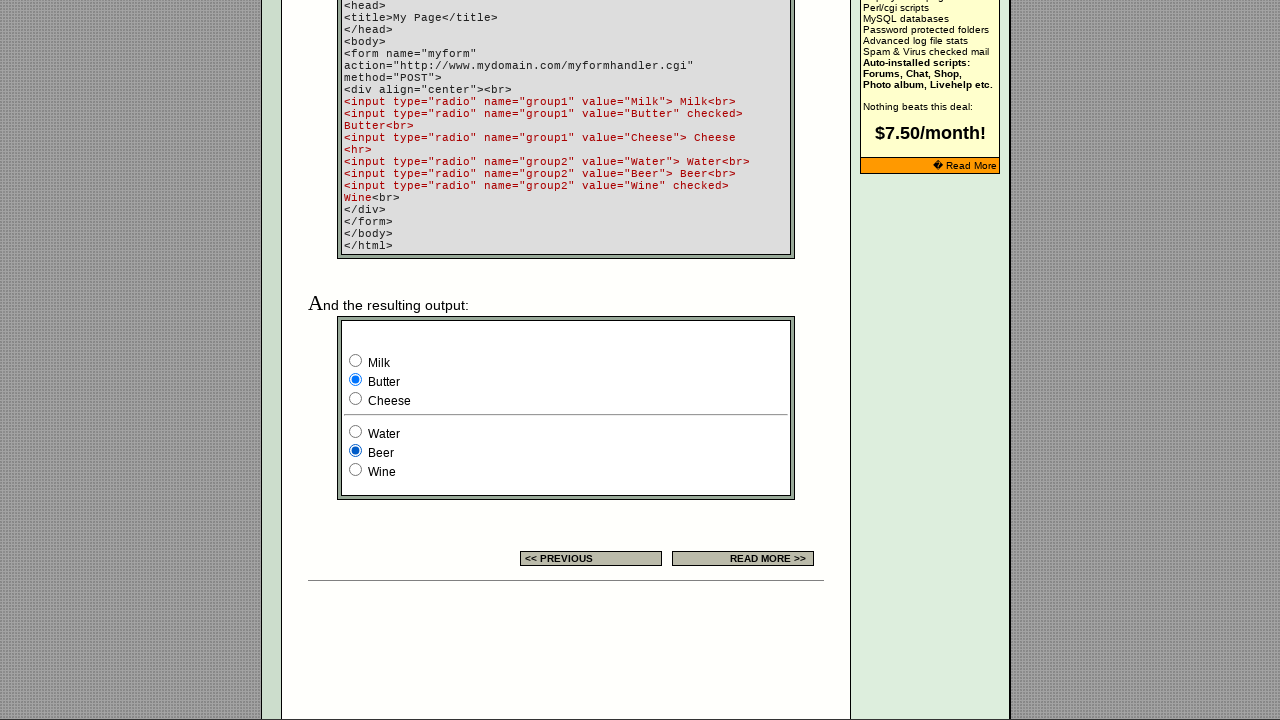

Clicked radio button for Wine in second group at (356, 470) on input[value='Wine']
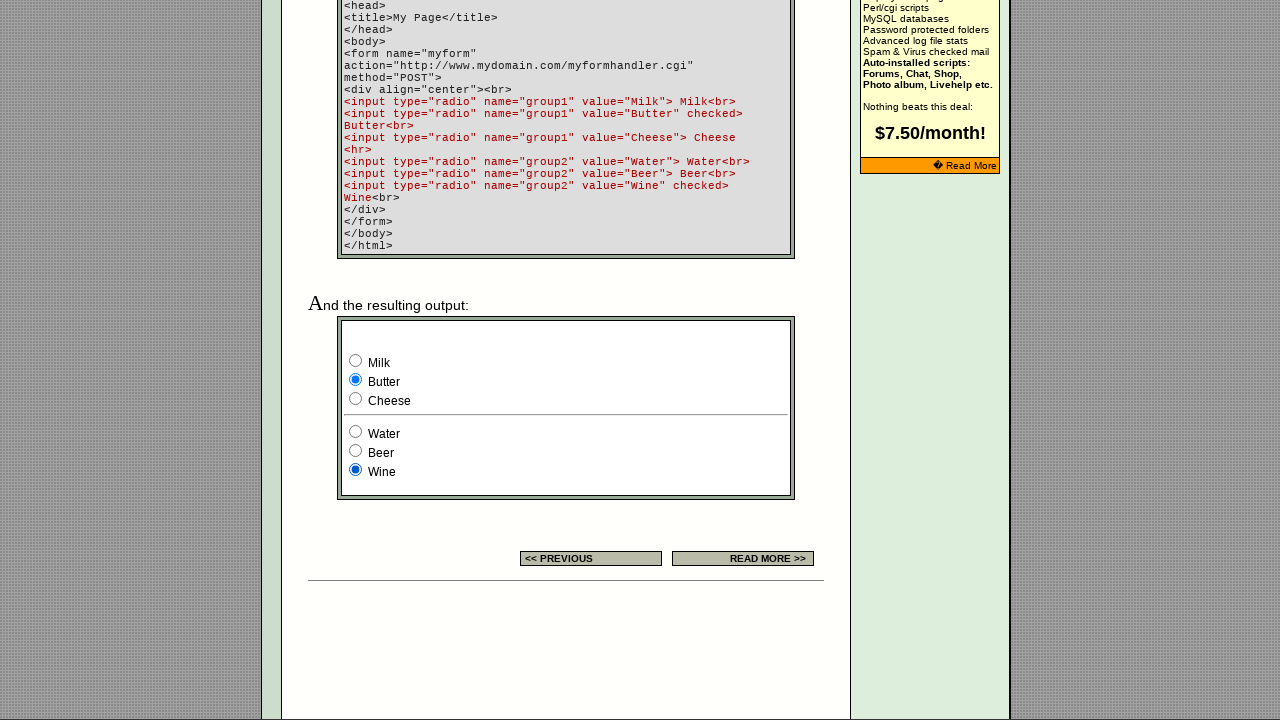

Verified radio buttons in first group are present
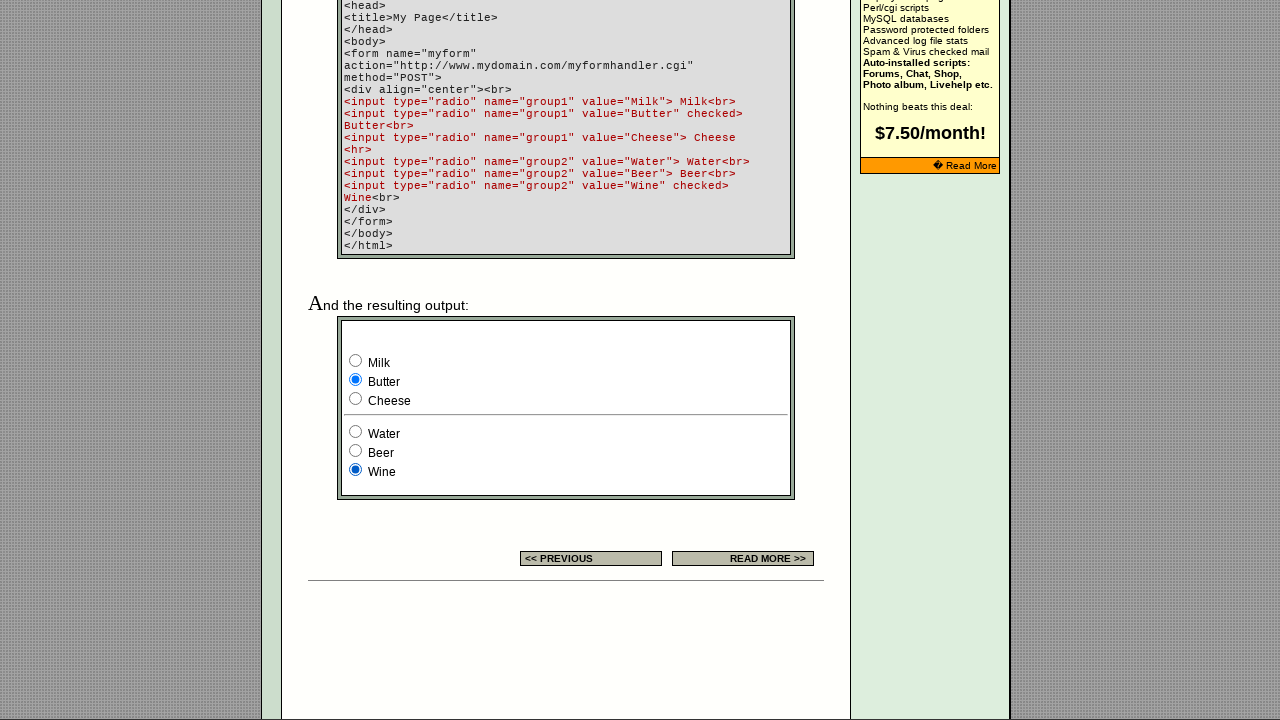

Verified radio buttons in second group are present
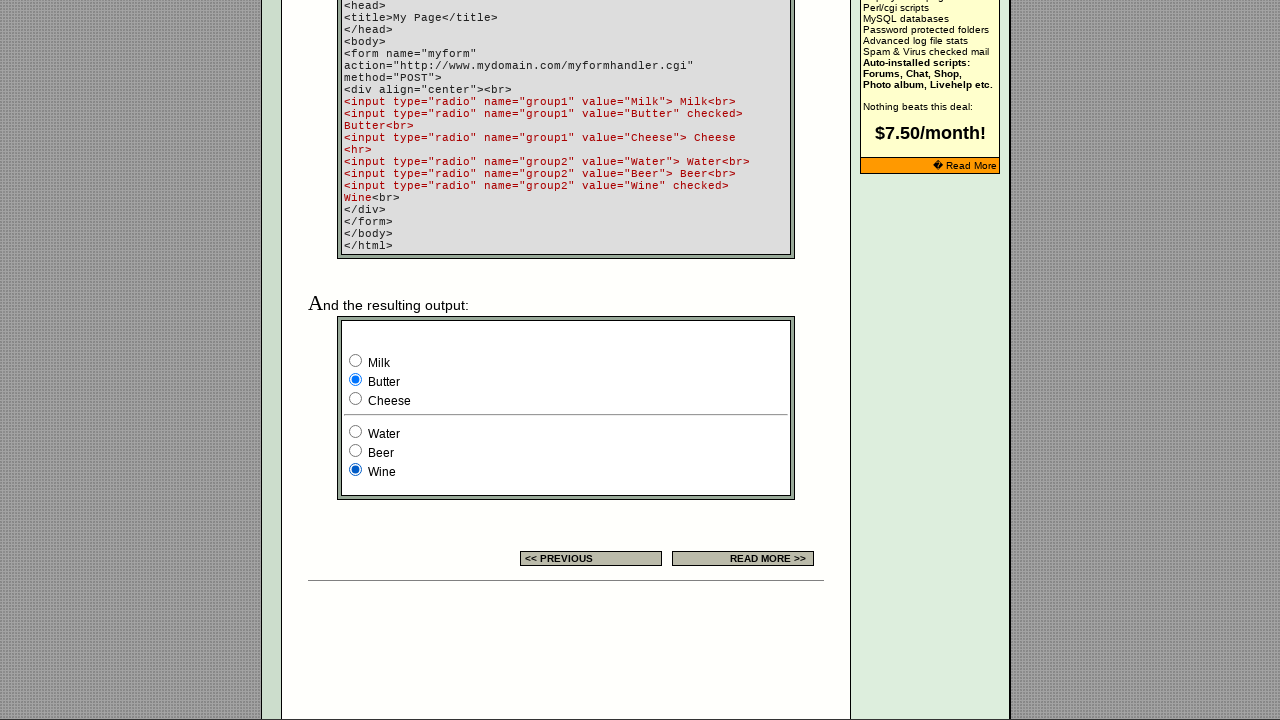

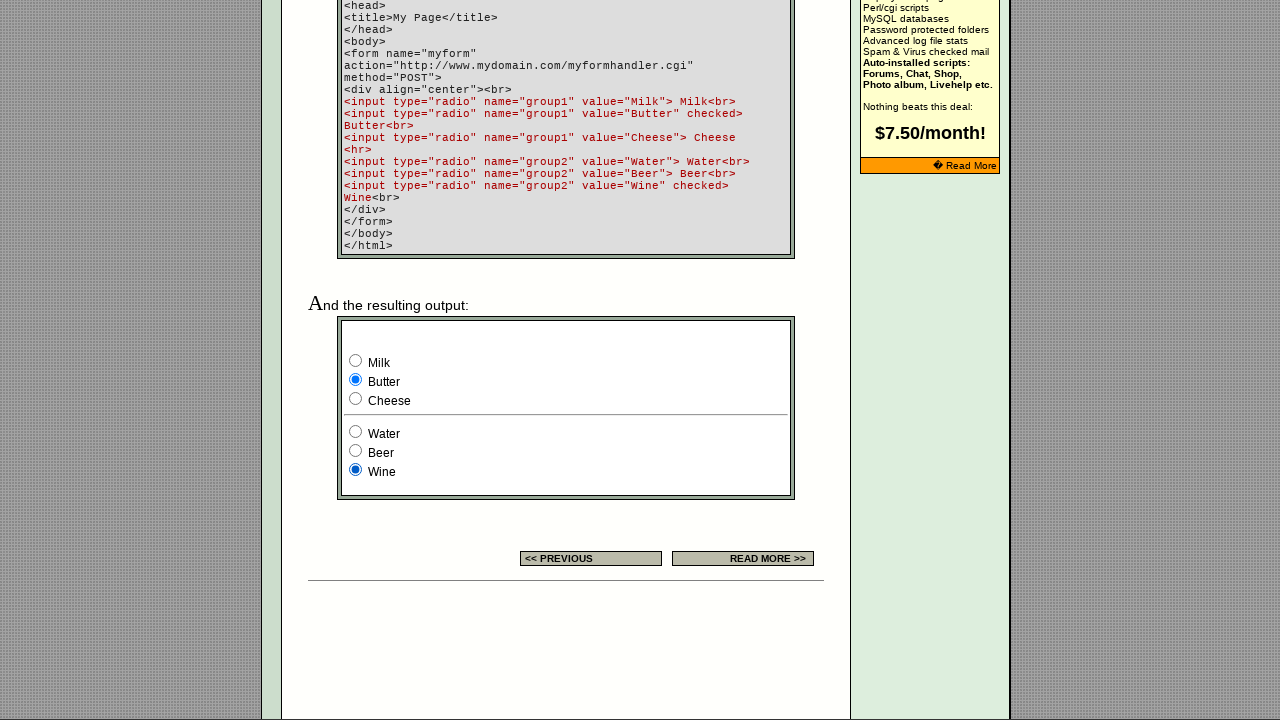